Tests drag and drop functionality on the jQueryUI demo page by switching to the demo iframe and dragging an element onto a drop target

Starting URL: https://jqueryui.com/droppable/

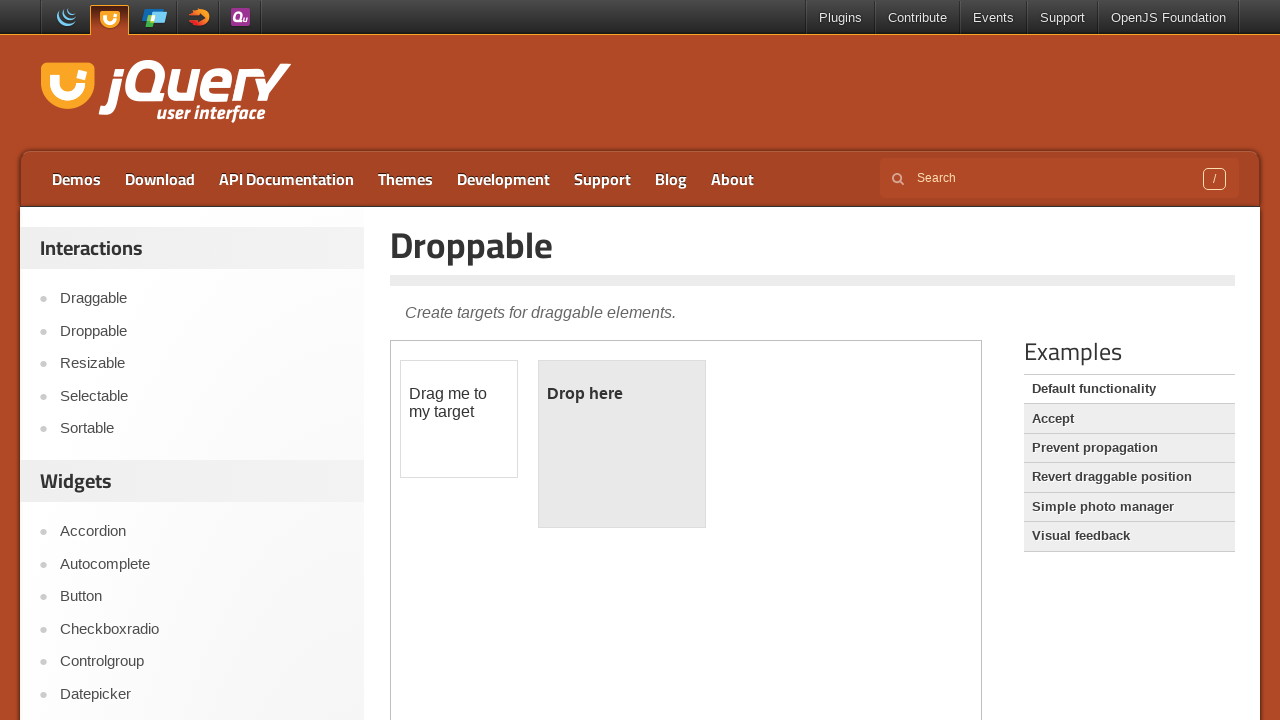

Navigated to jQueryUI droppable demo page
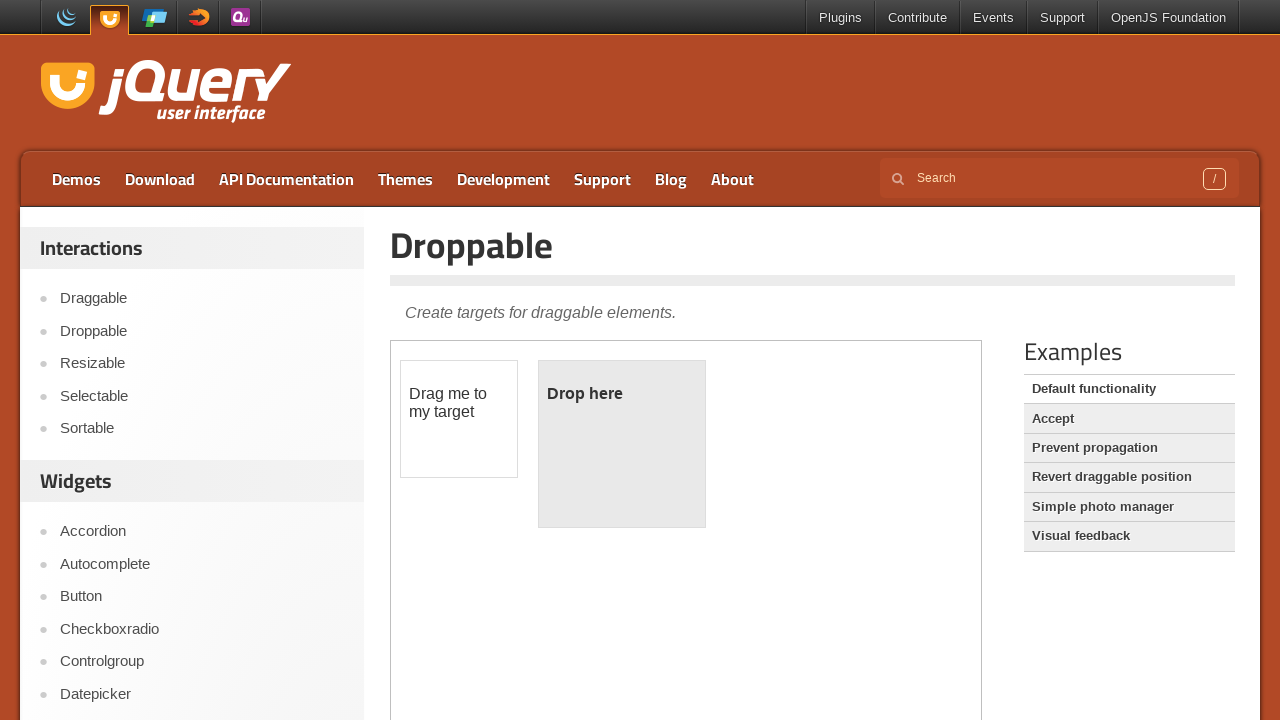

Located and switched to demo iframe
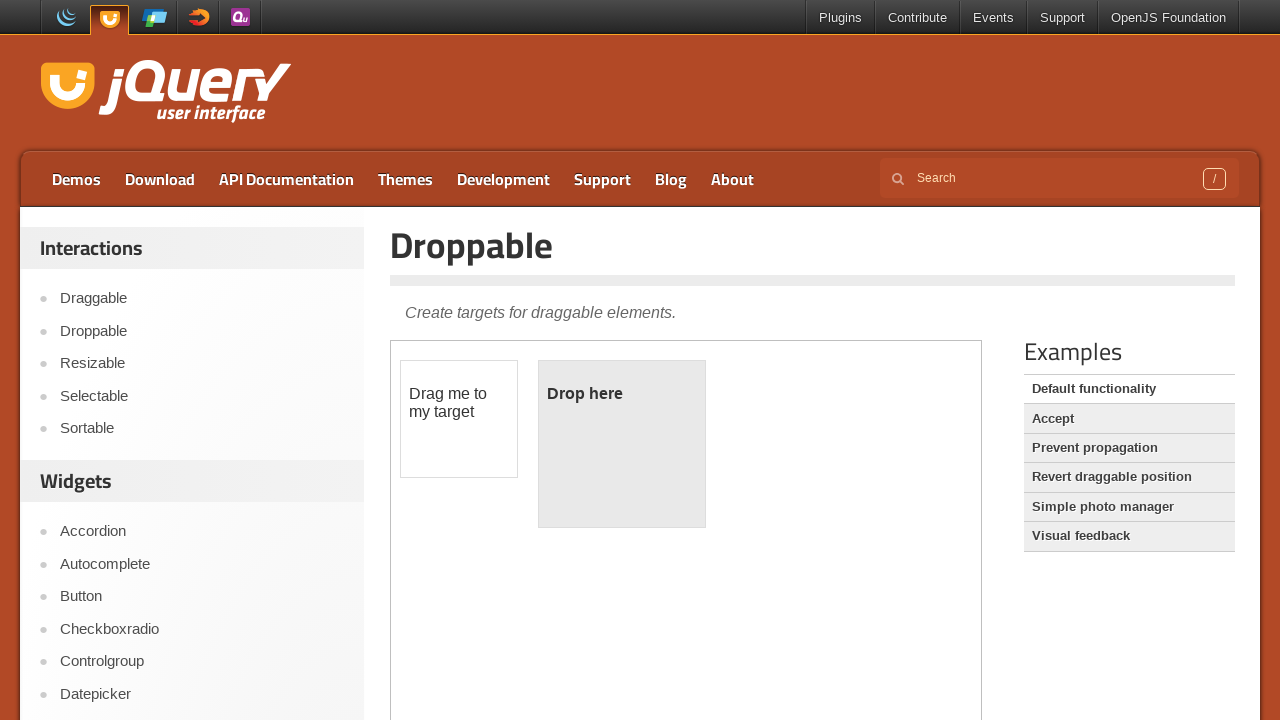

Located draggable element
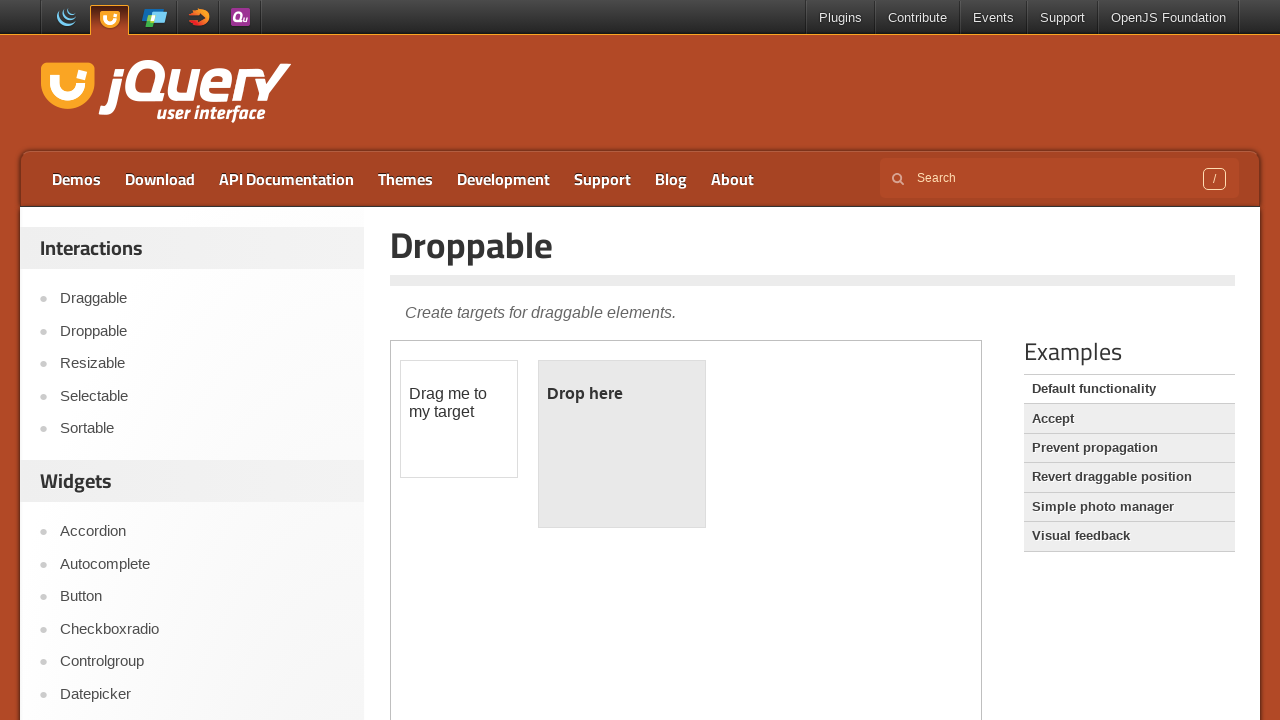

Located droppable target element
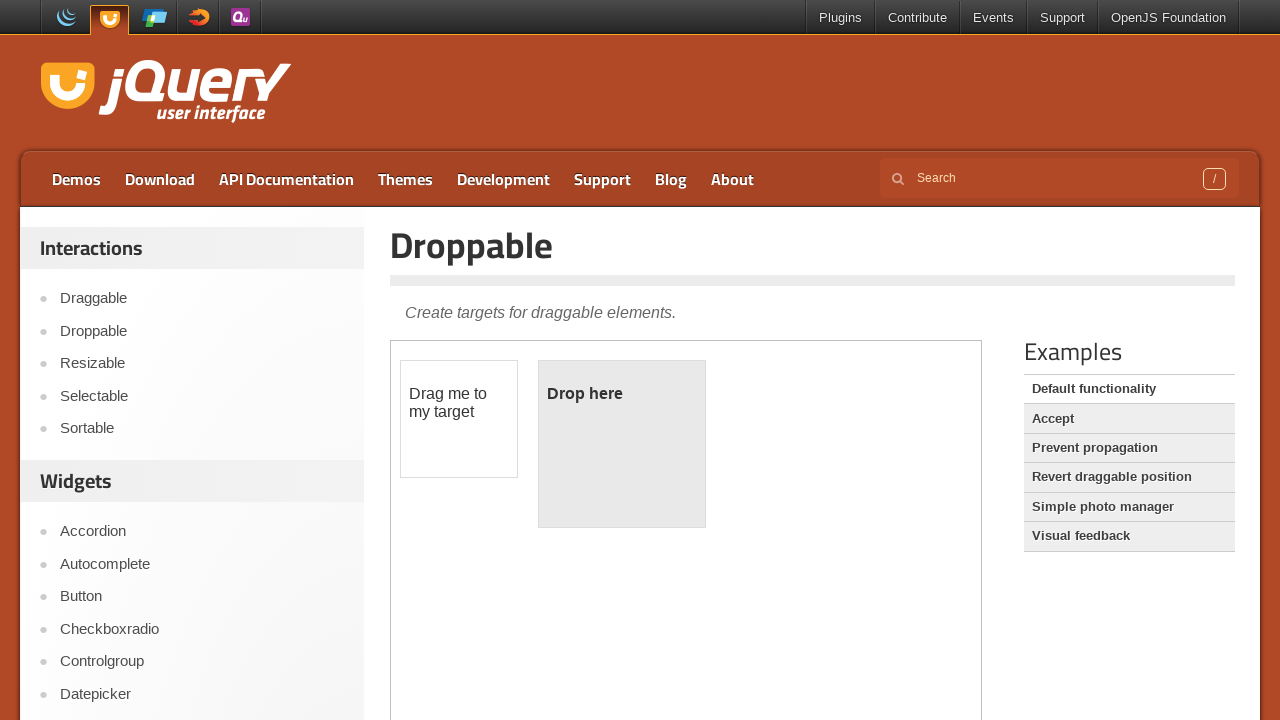

Dragged element onto drop target at (622, 444)
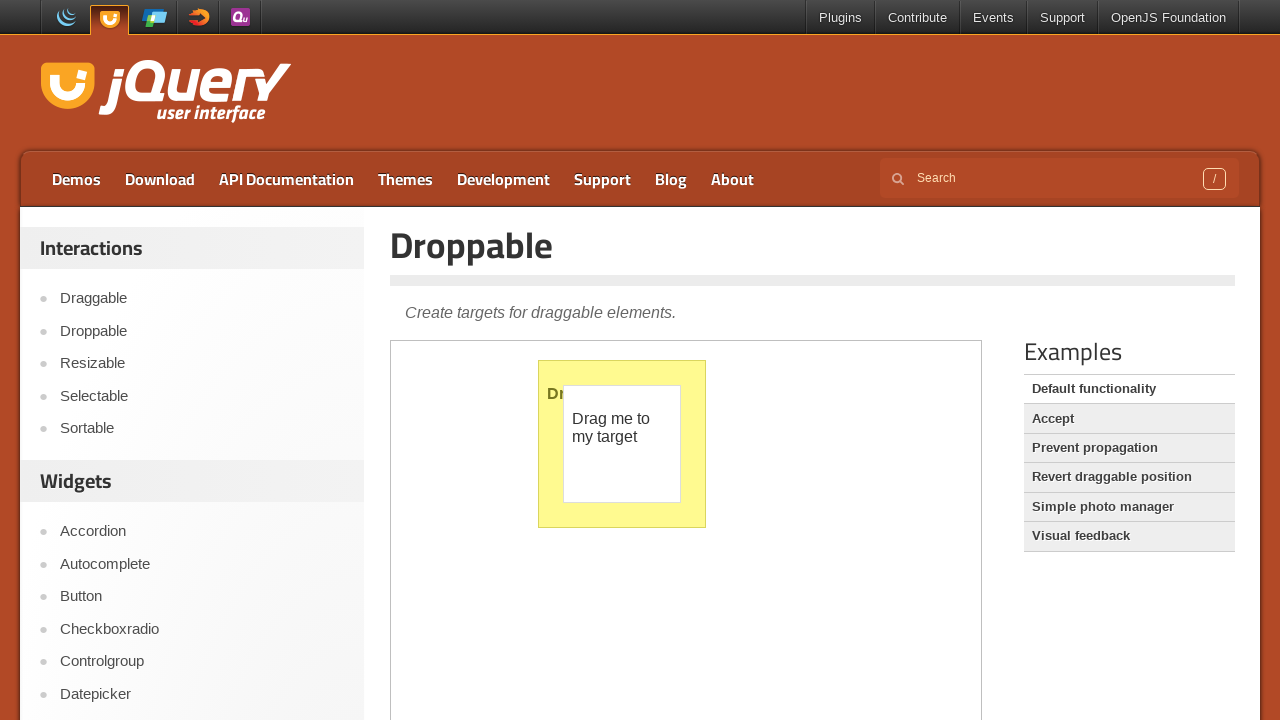

Verified drop was successful - droppable element now shows 'Dropped!' text
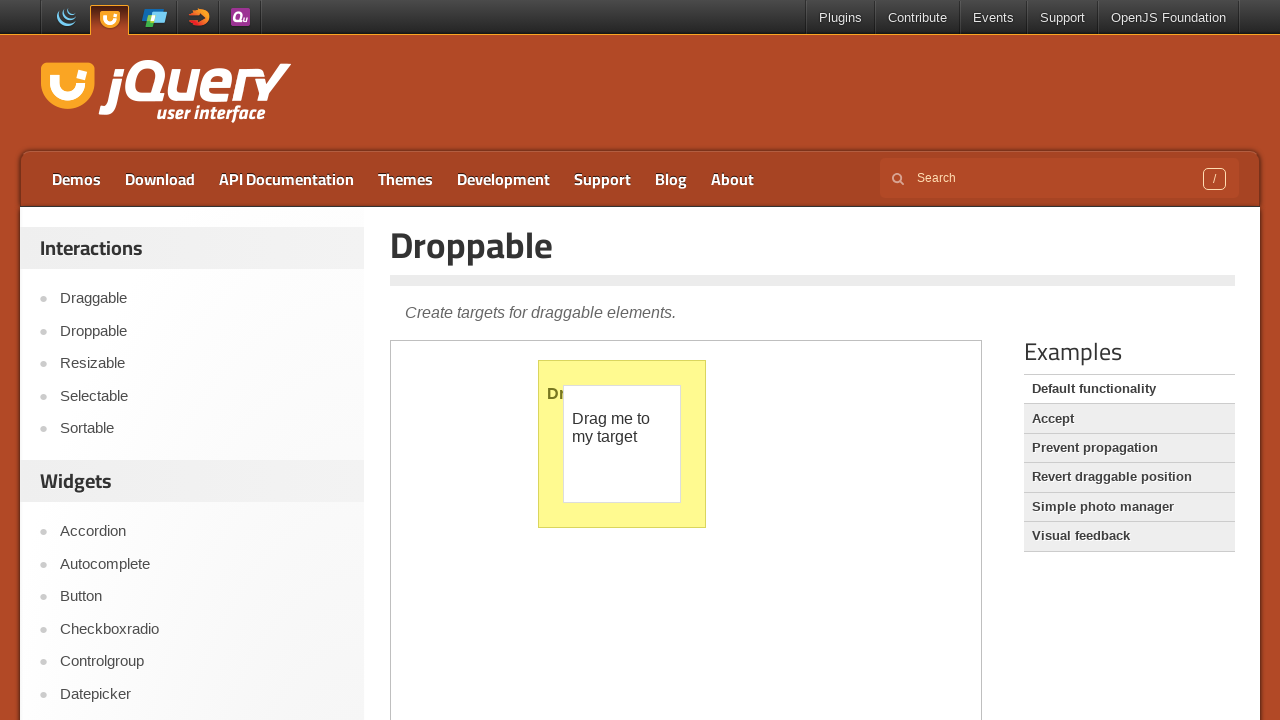

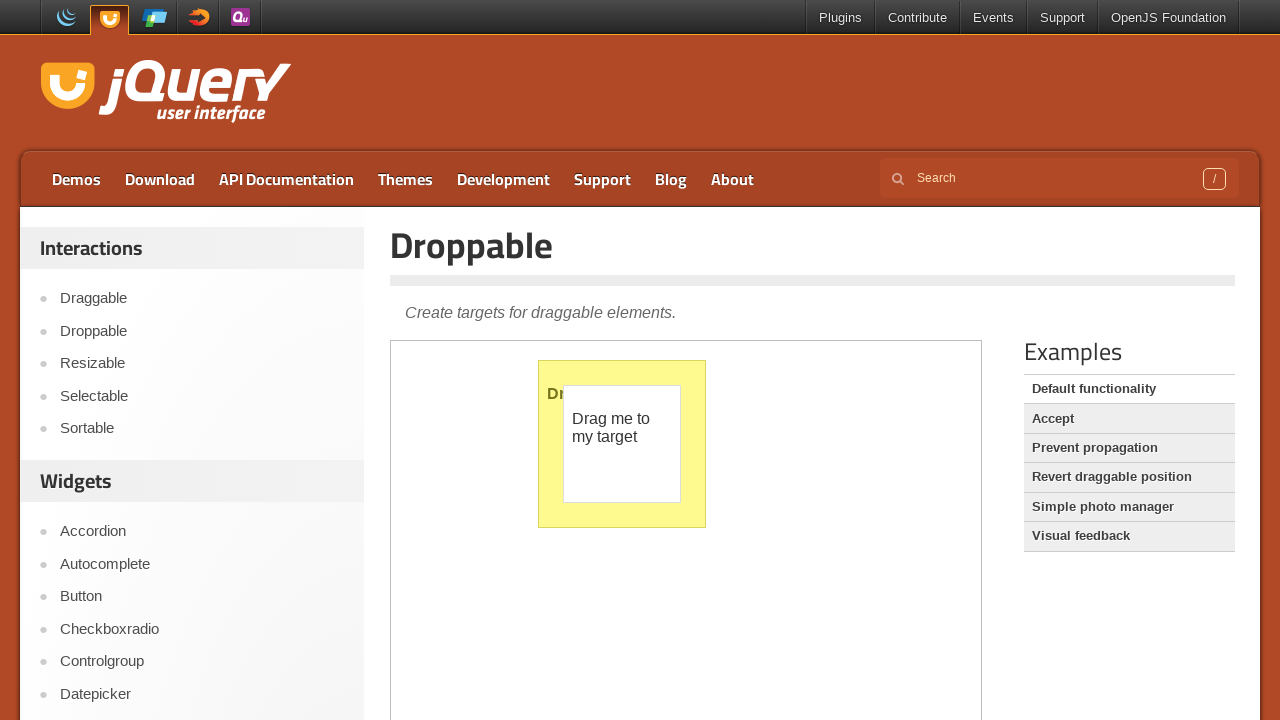